Tests drag and drop functionality by moving element A to container B and back, verifying element positions after each drag operation.

Starting URL: https://the-internet.herokuapp.com/drag_and_drop

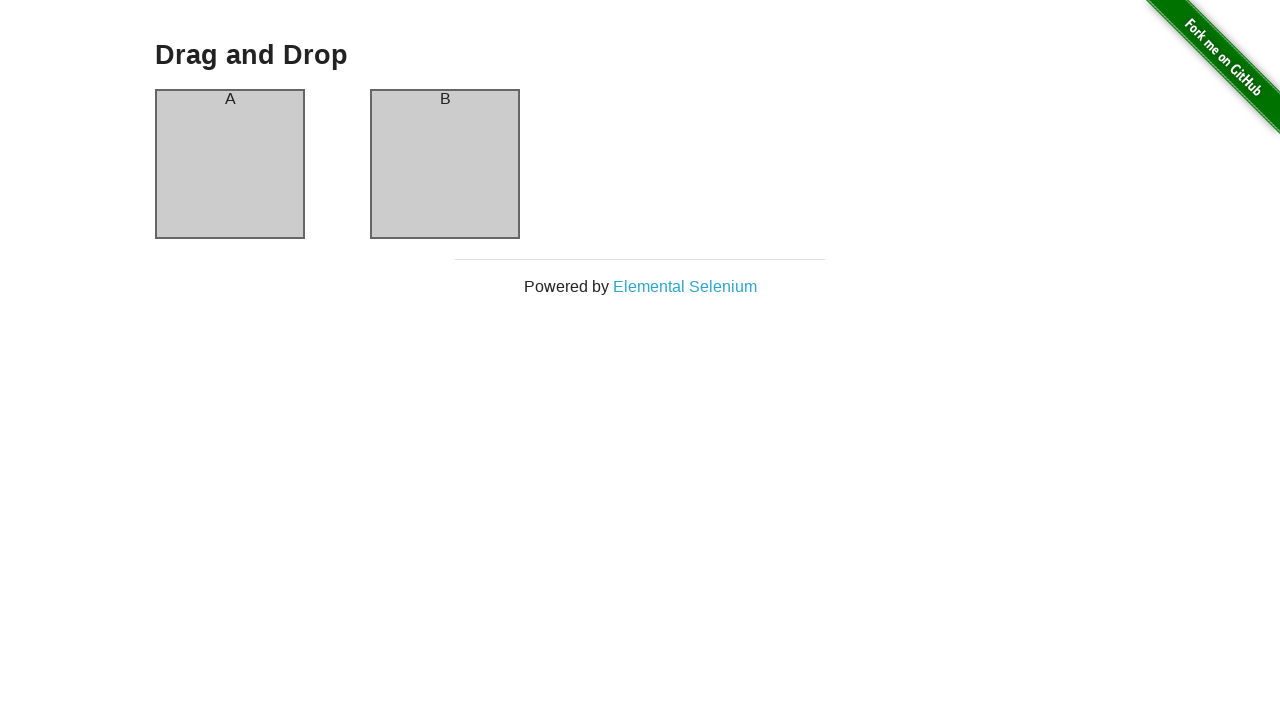

Waited for drag and drop page header to load
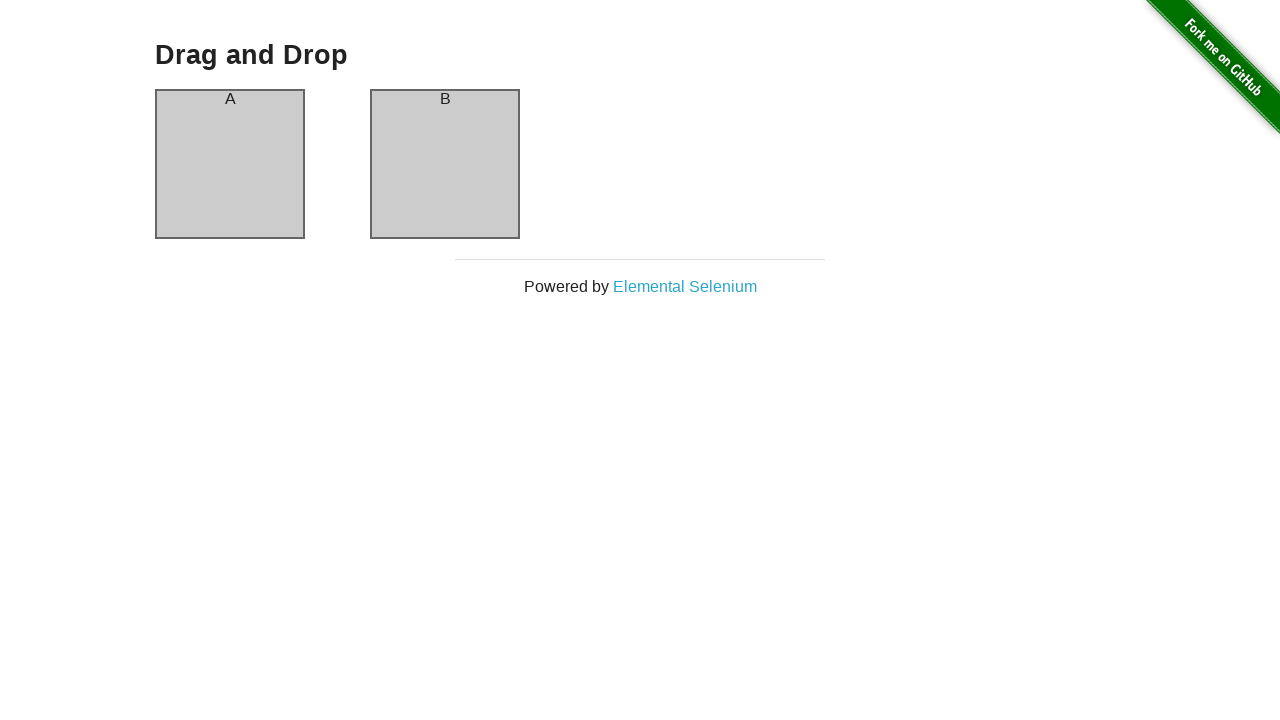

Located column A and column B containers
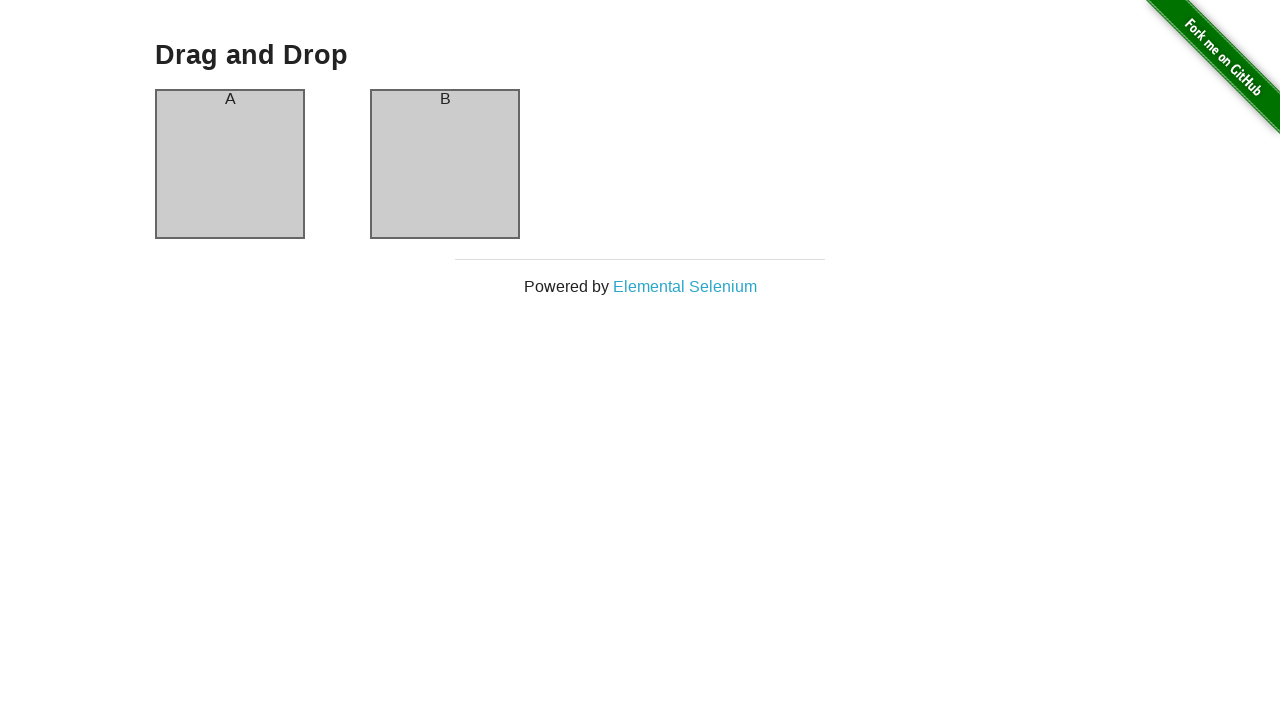

Verified element A is present in container A
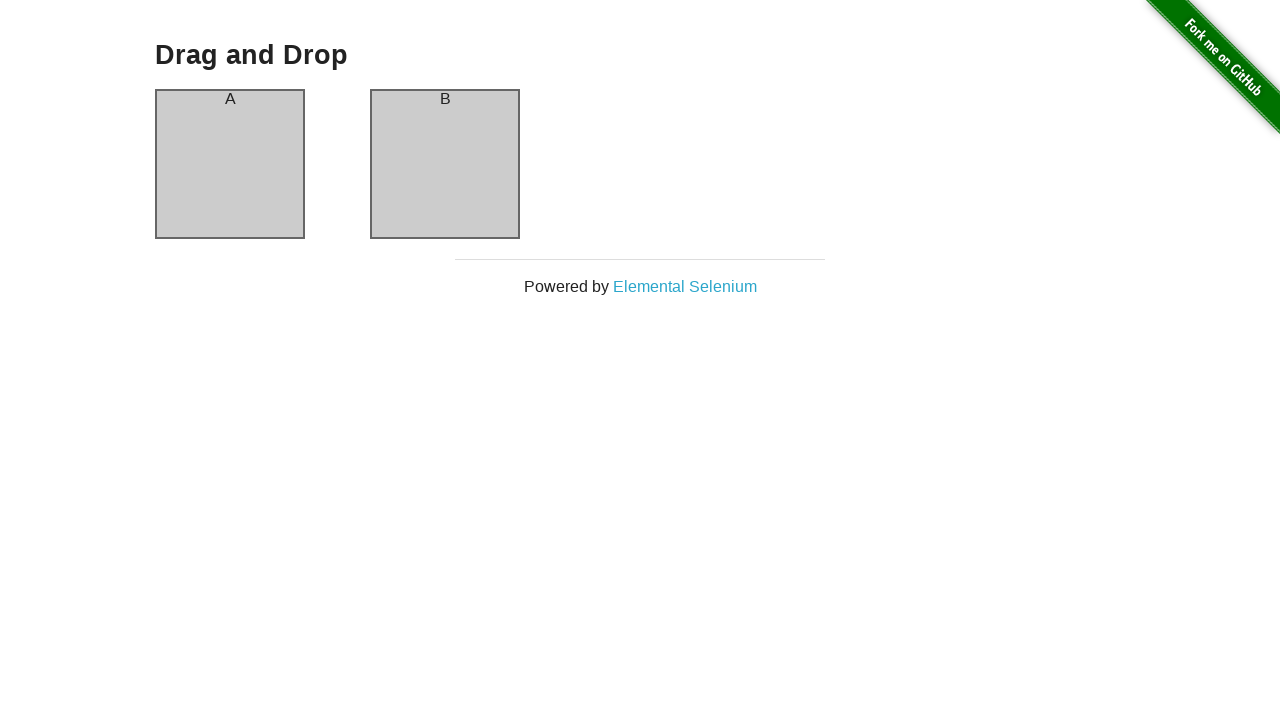

Verified element B is present in container B
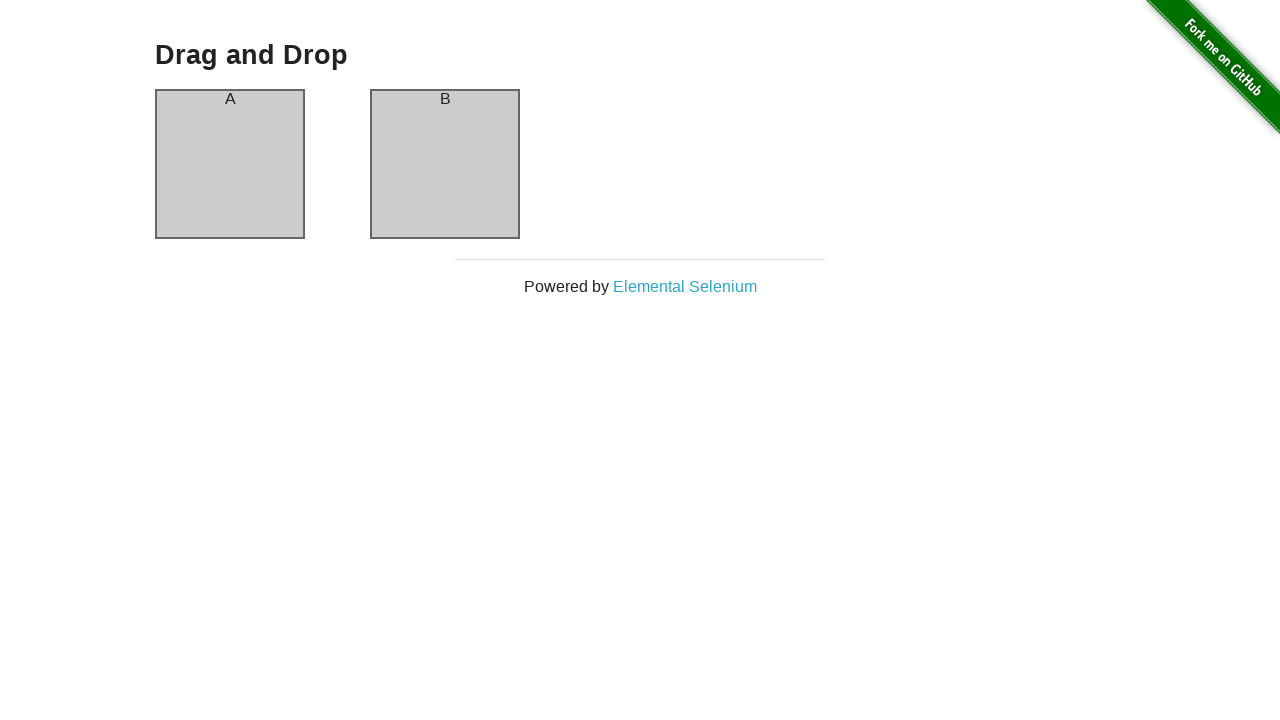

Dragged element A from container A to container B at (445, 164)
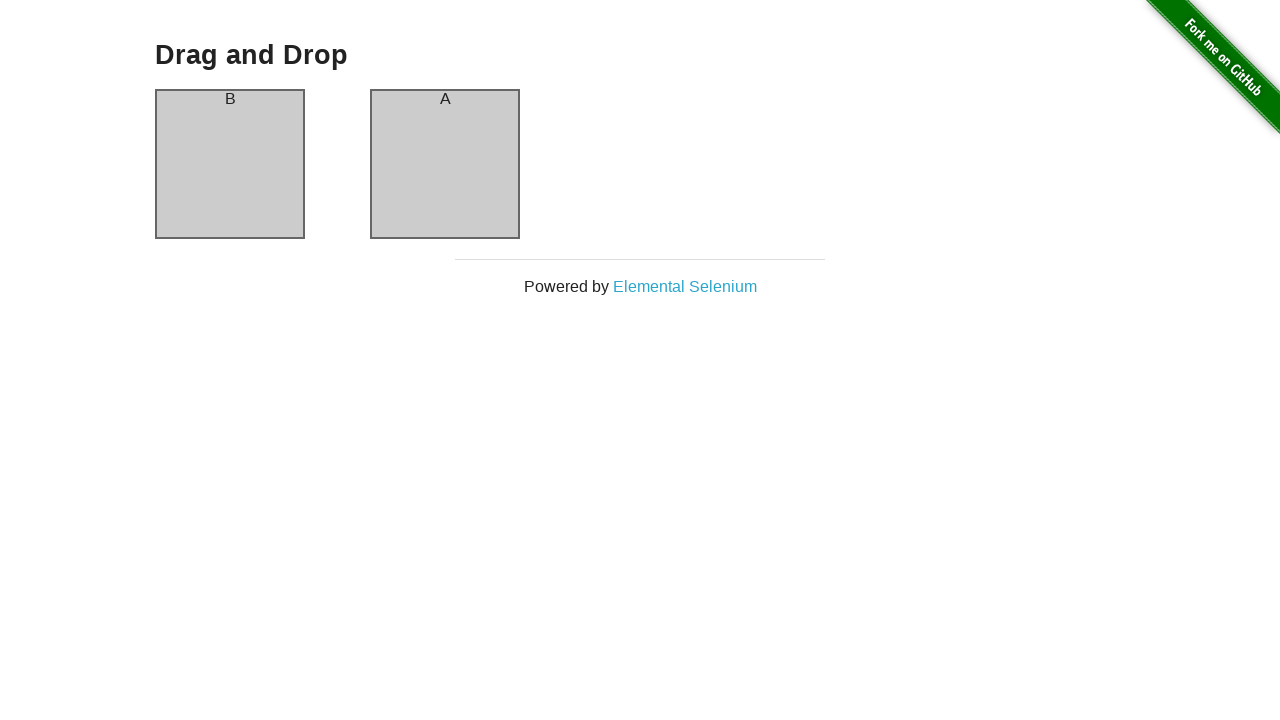

Waited for DOM update after first drag operation
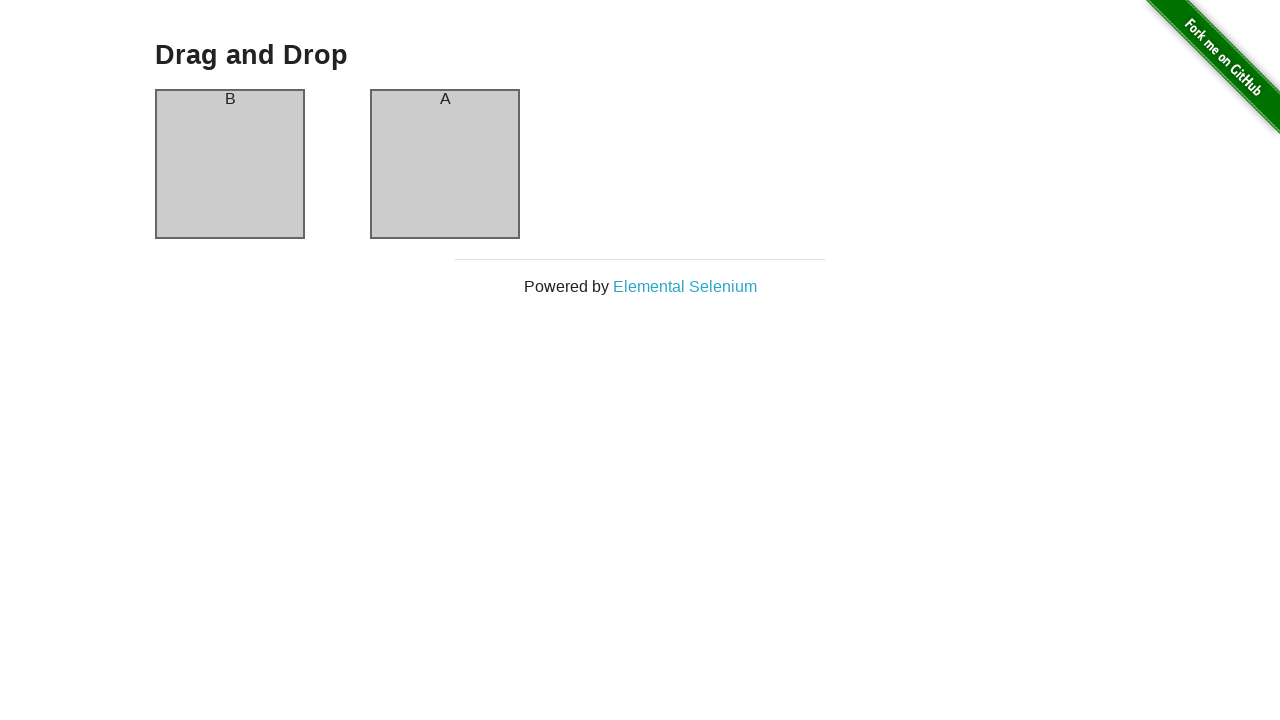

Dragged element A back from container B to container A at (230, 164)
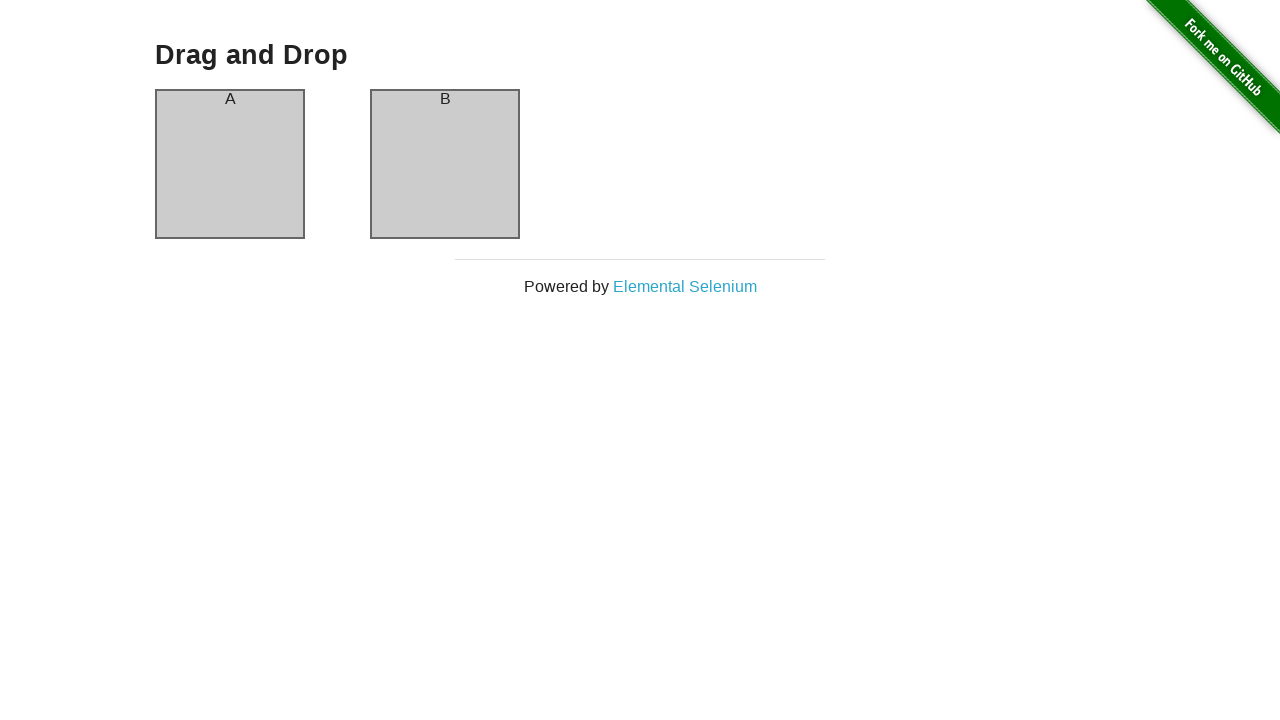

Waited for DOM update after second drag operation
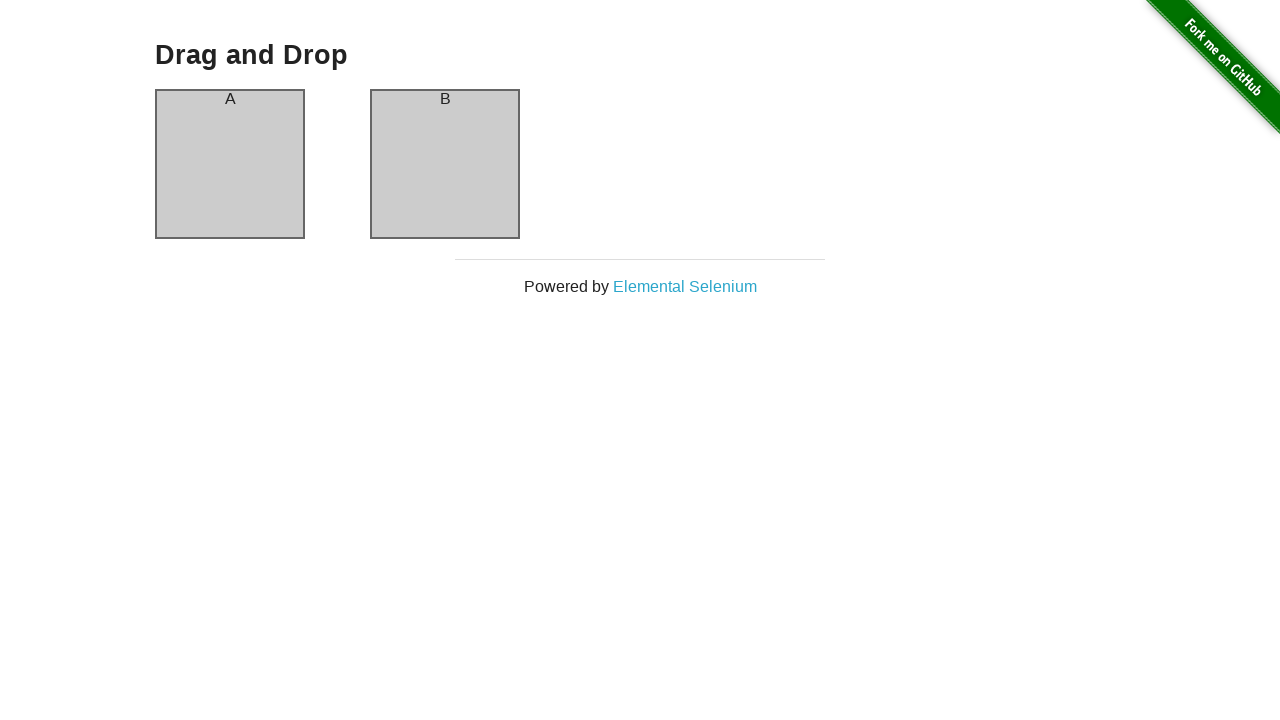

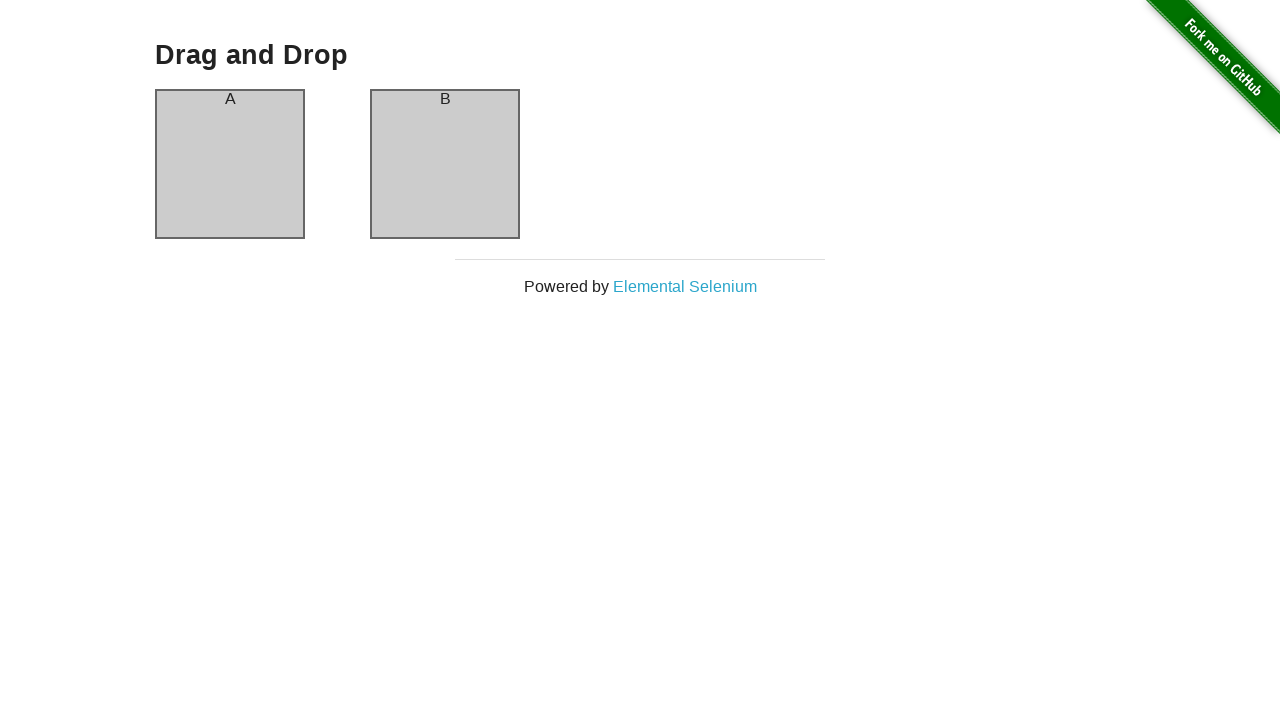